Tests the careers dropdown tab by clicking on it and verifying it is displayed on the page

Starting URL: https://www.medcase.health/

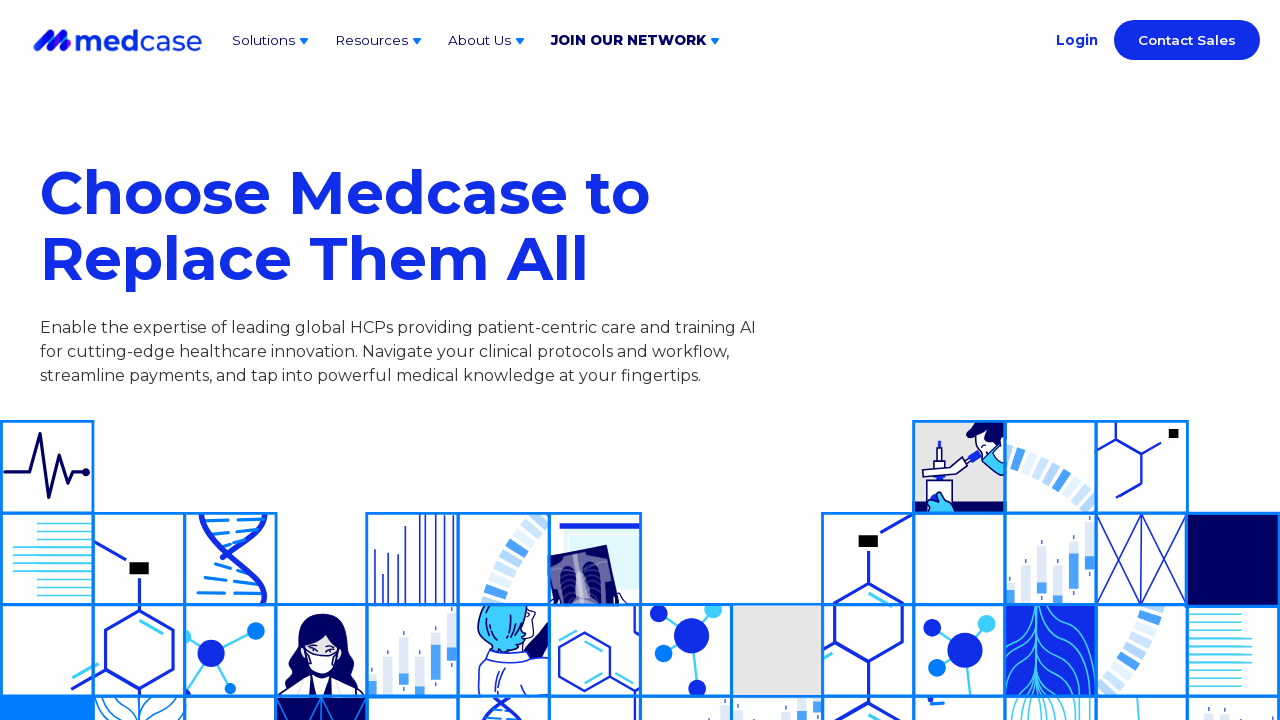

Navigated to https://www.medcase.health/
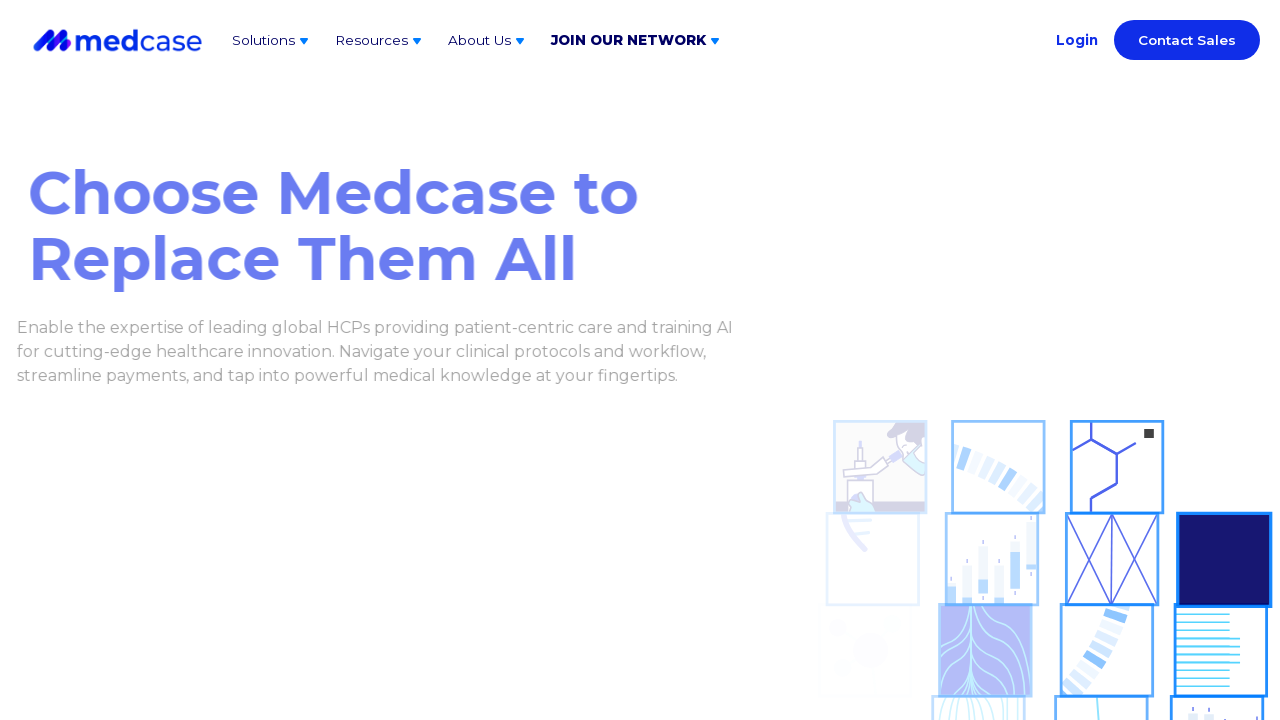

Clicked on the careers dropdown tab at (272, 40) on #w-dropdown-toggle-0
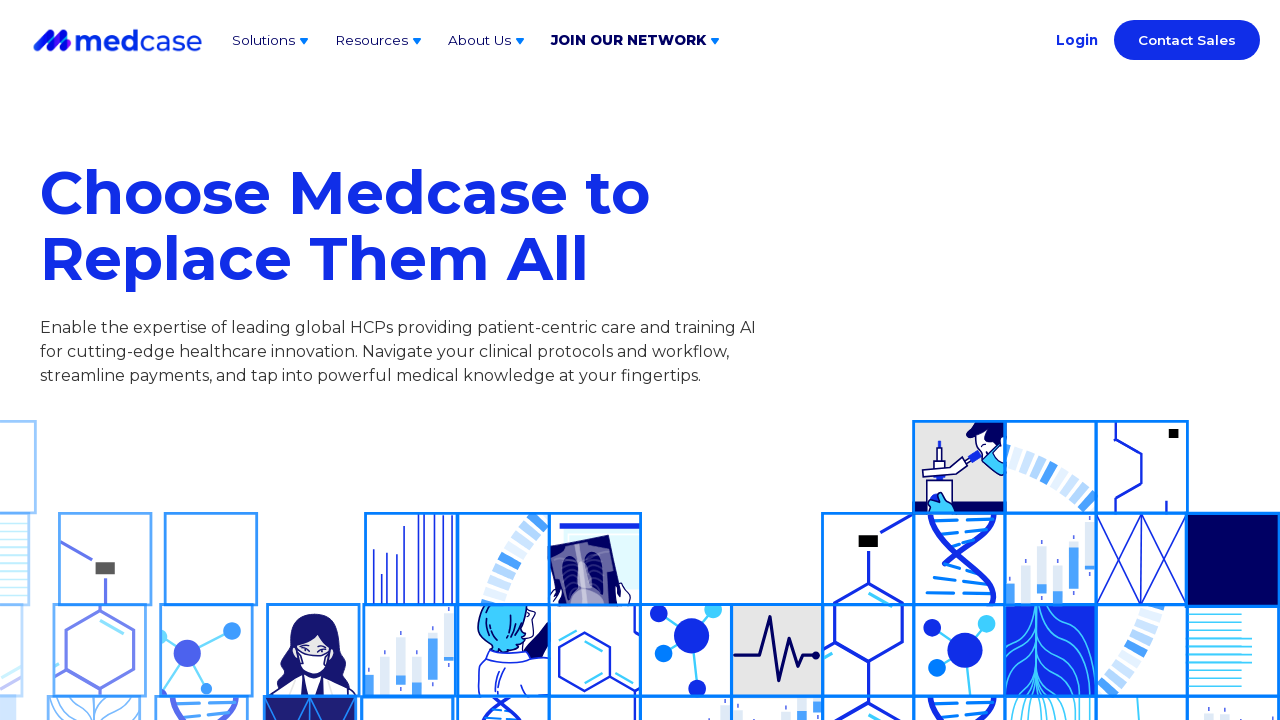

Verified the careers dropdown is displayed on the page
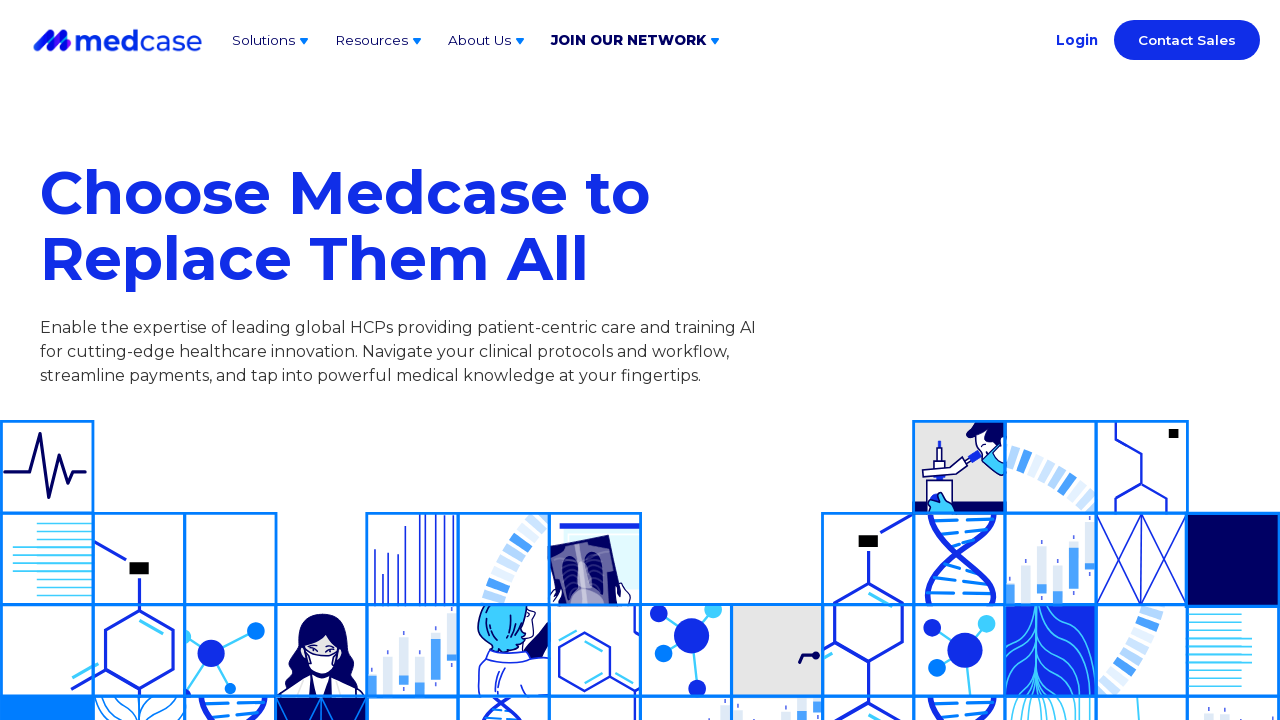

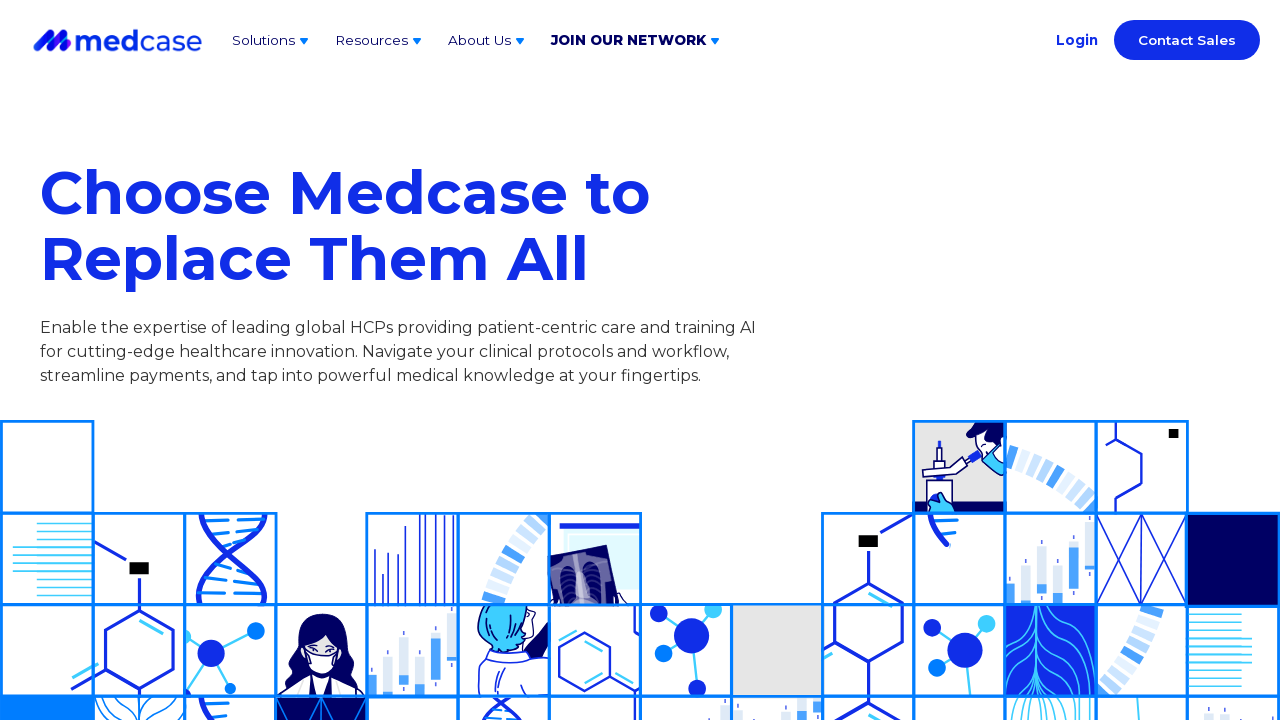